Tests clearing the complete state of all items by checking and unchecking the toggle all

Starting URL: https://example.cypress.io/todo#/

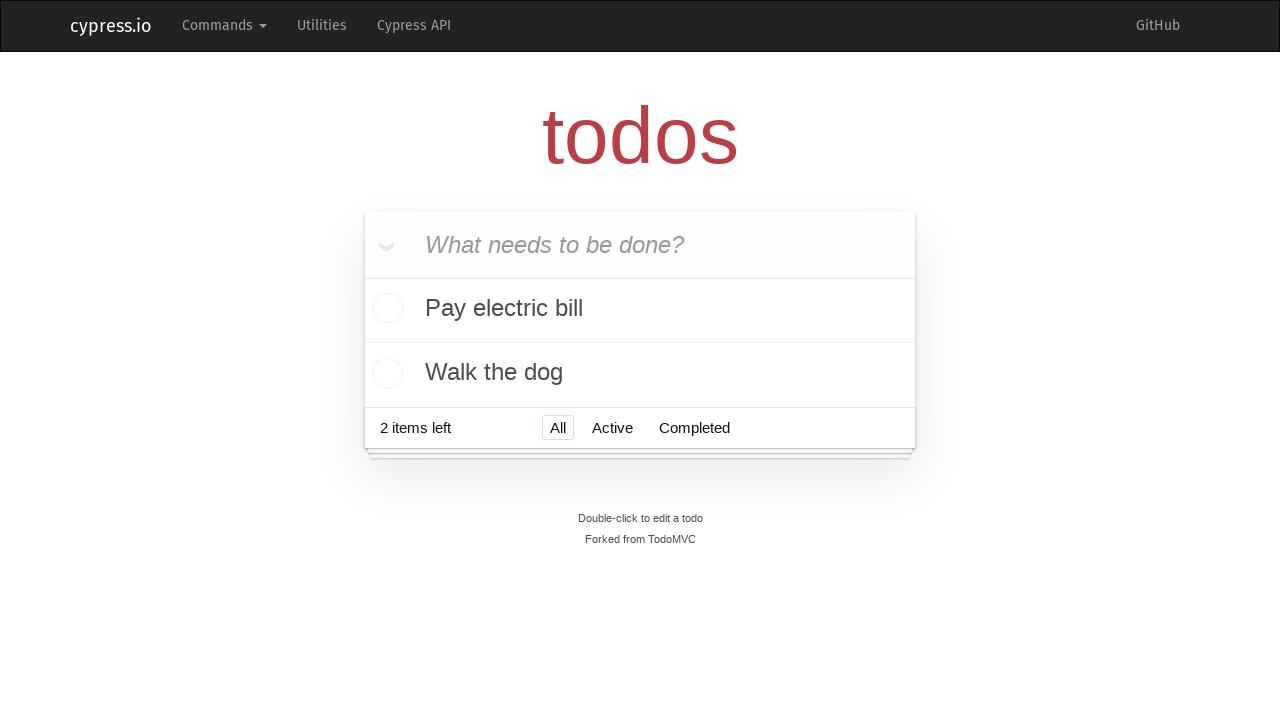

Filled todo input with 'buy some cheese' on internal:attr=[placeholder="What needs to be done?"i]
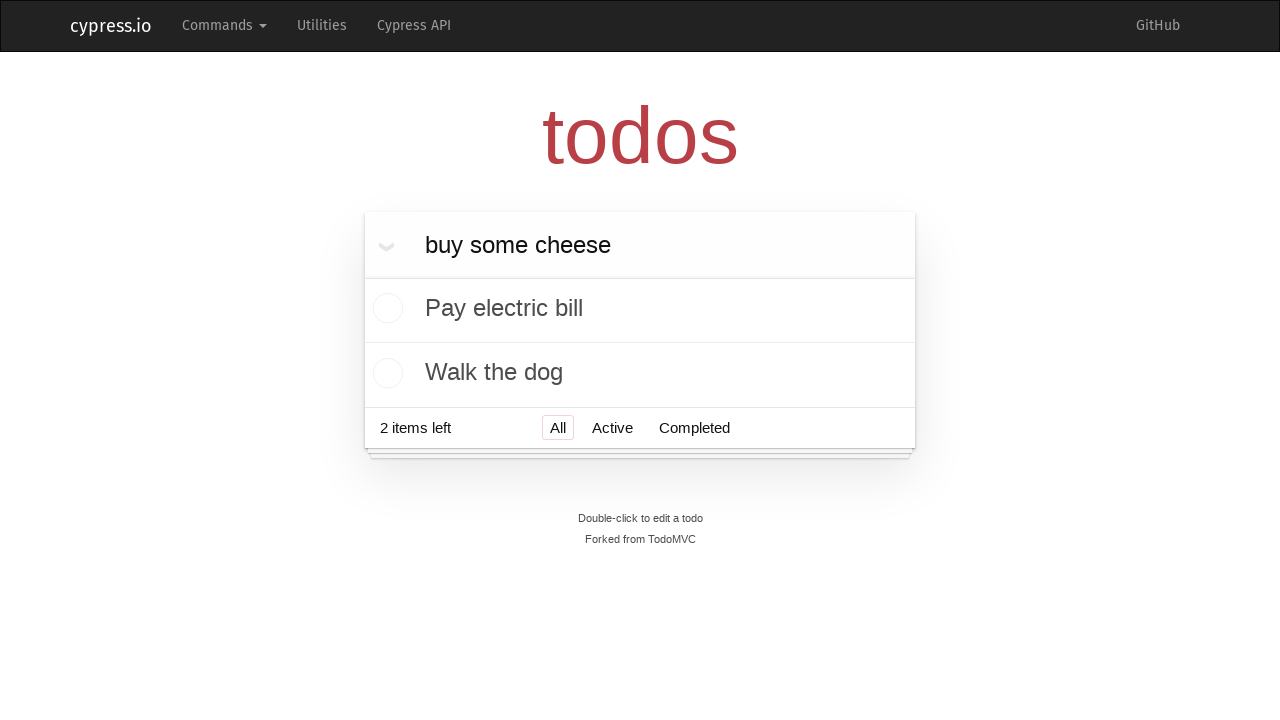

Pressed Enter to add todo 'buy some cheese' on internal:attr=[placeholder="What needs to be done?"i]
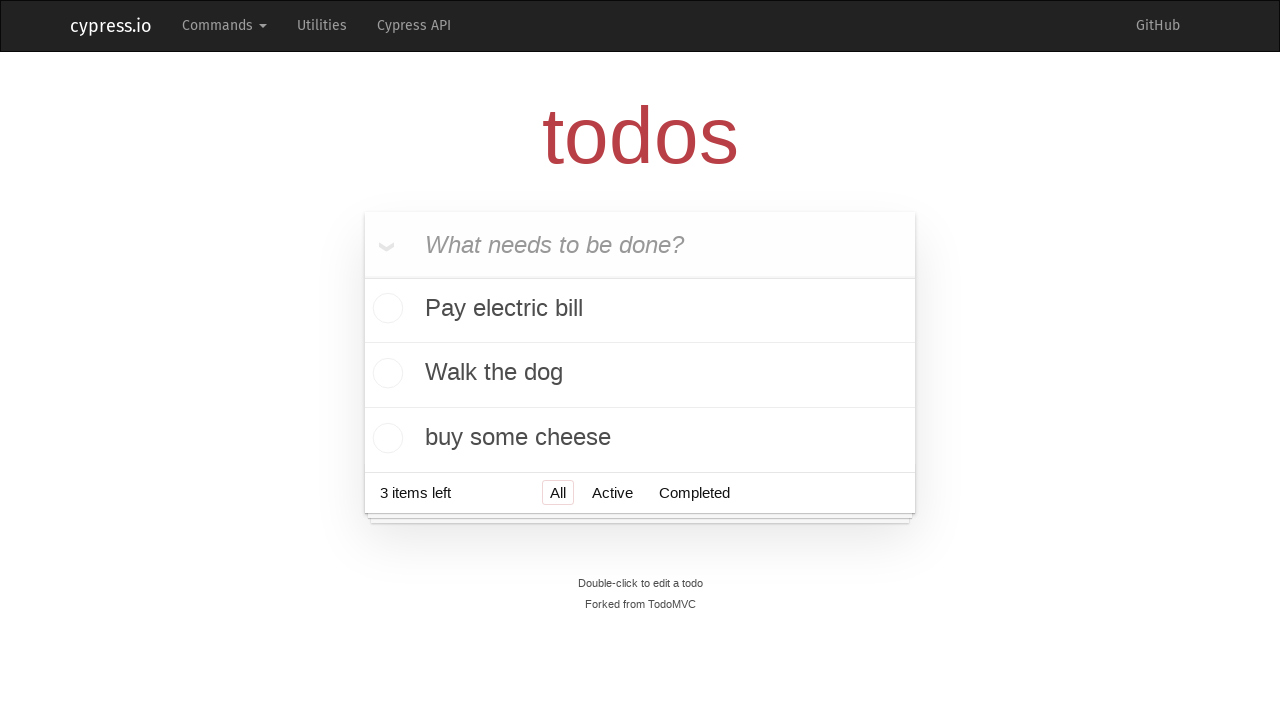

Filled todo input with 'feed the cat' on internal:attr=[placeholder="What needs to be done?"i]
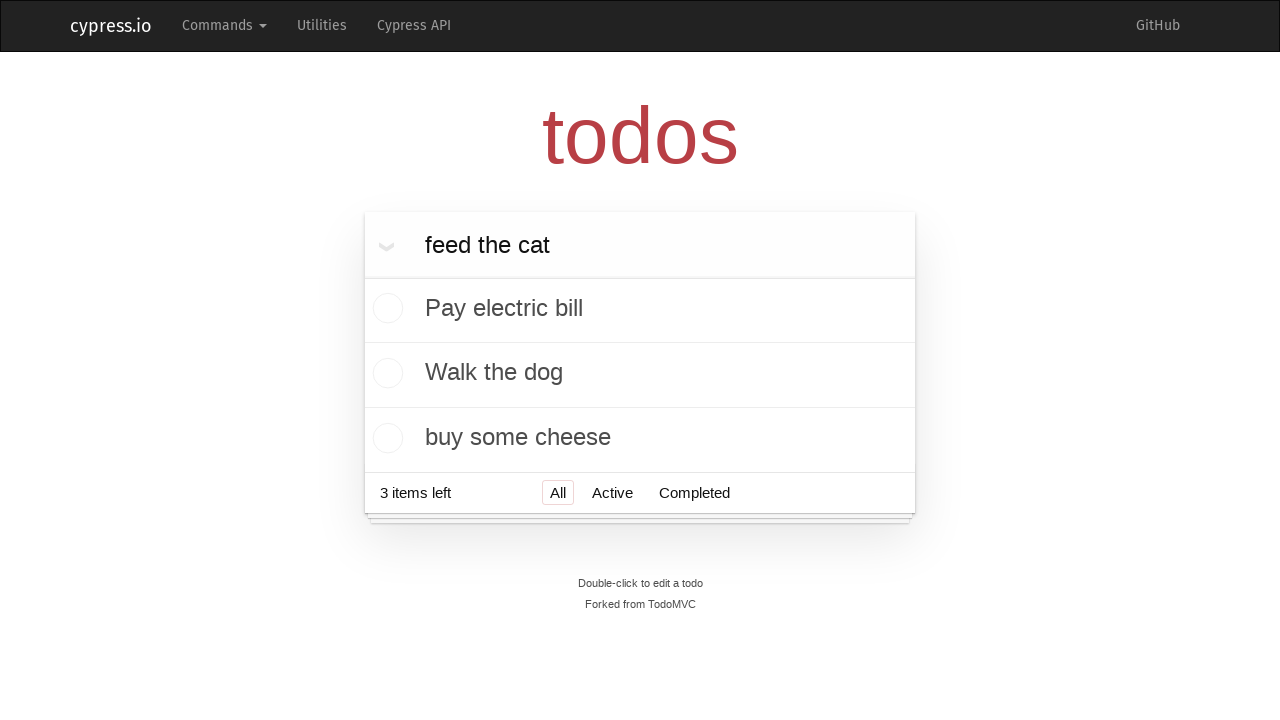

Pressed Enter to add todo 'feed the cat' on internal:attr=[placeholder="What needs to be done?"i]
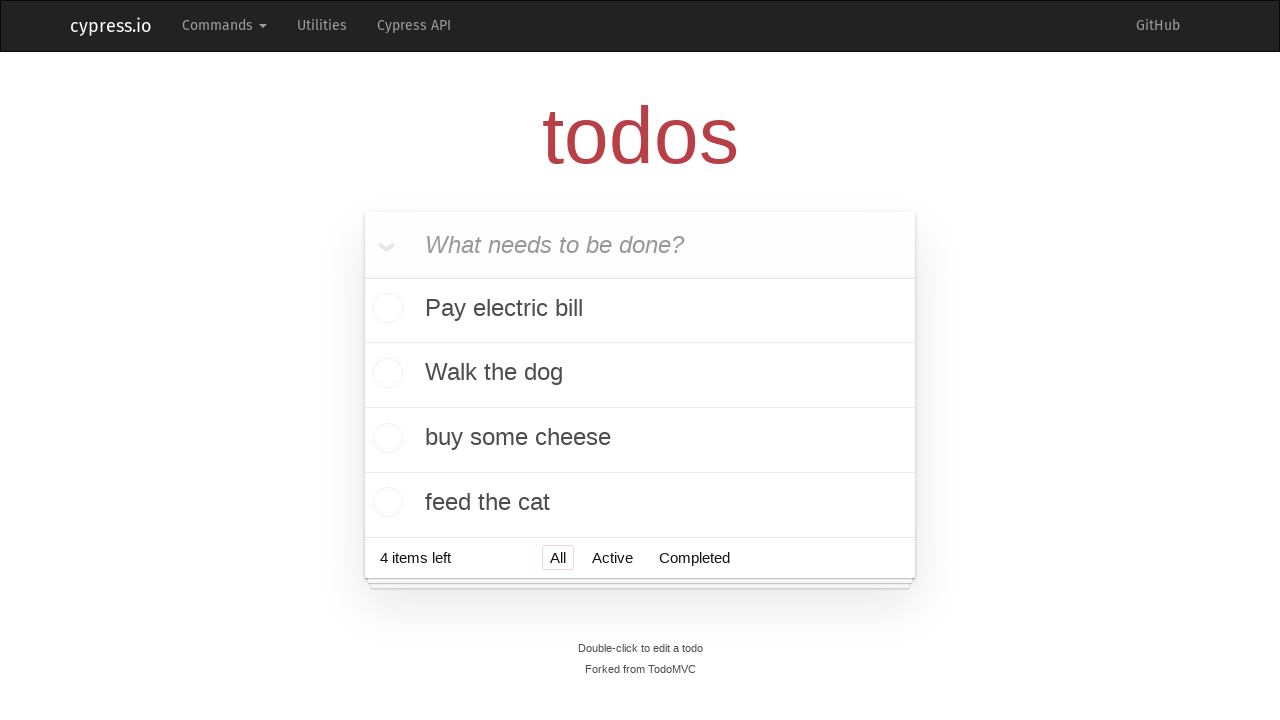

Filled todo input with 'book a doctors appointment' on internal:attr=[placeholder="What needs to be done?"i]
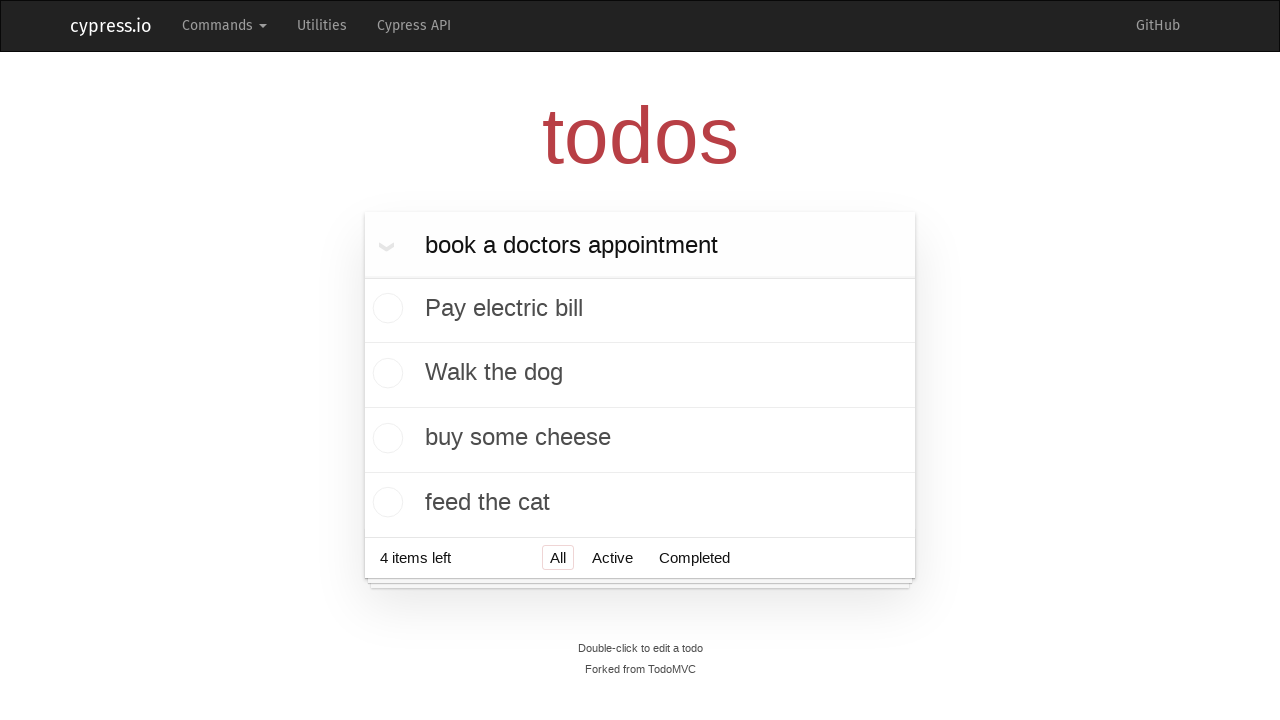

Pressed Enter to add todo 'book a doctors appointment' on internal:attr=[placeholder="What needs to be done?"i]
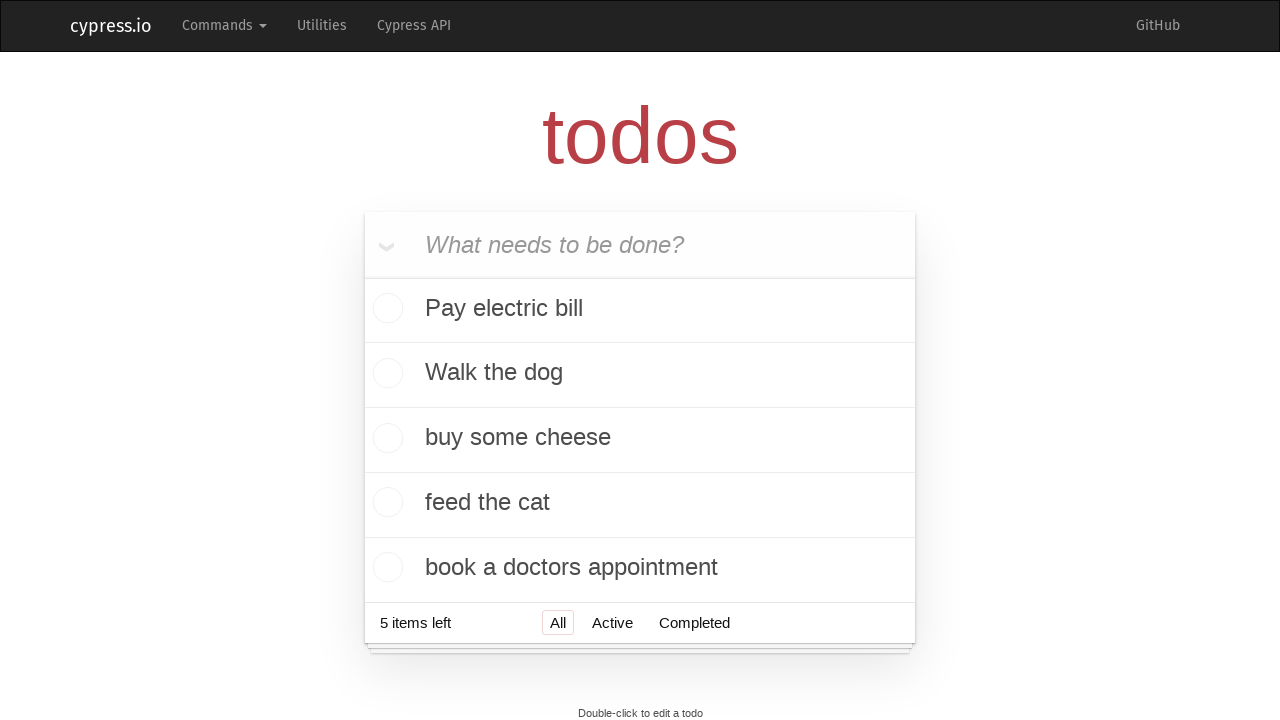

Located toggle all checkbox
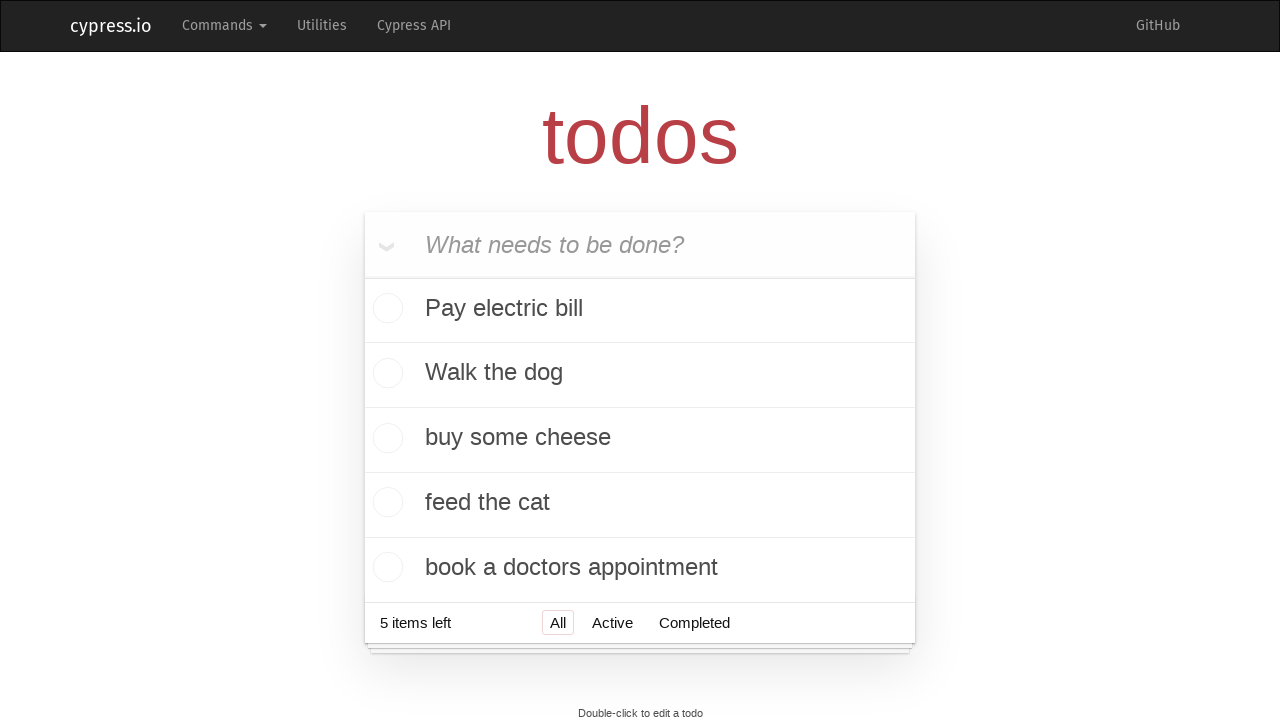

Checked toggle all to mark all items as complete at (382, 244) on internal:text="Mark all as complete"i
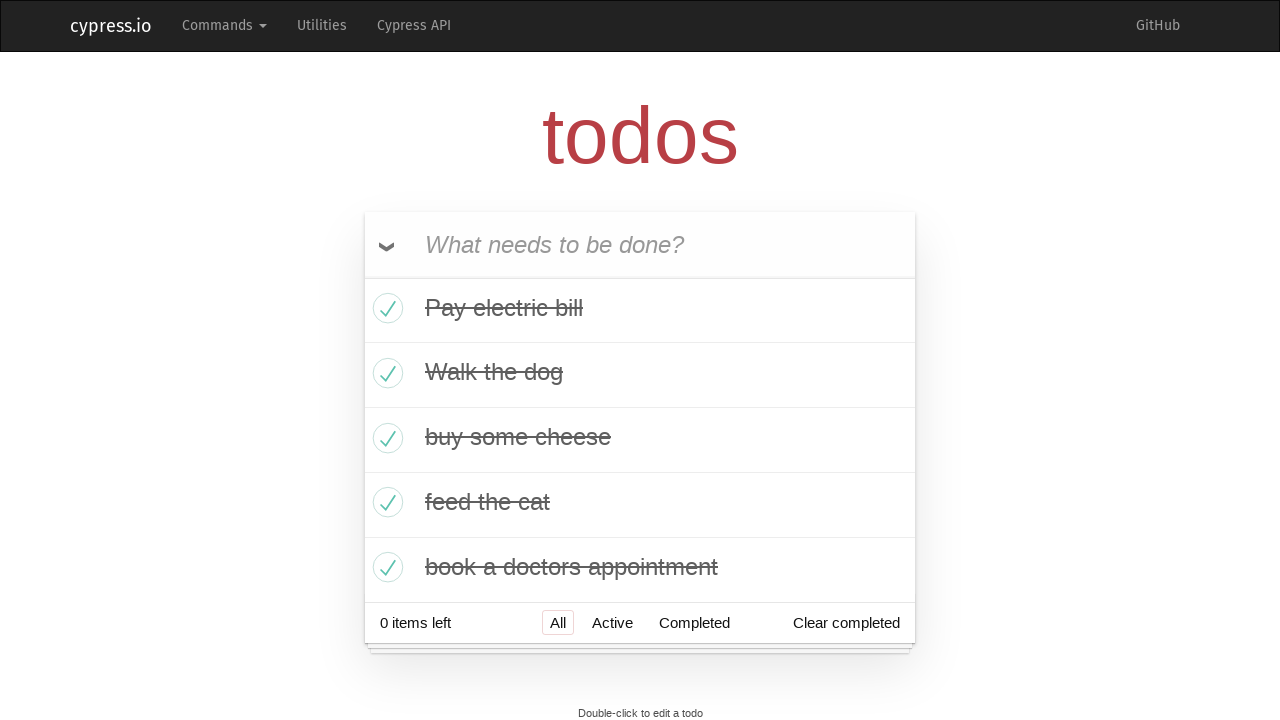

Unchecked toggle all to clear complete state of all items at (382, 244) on internal:text="Mark all as complete"i
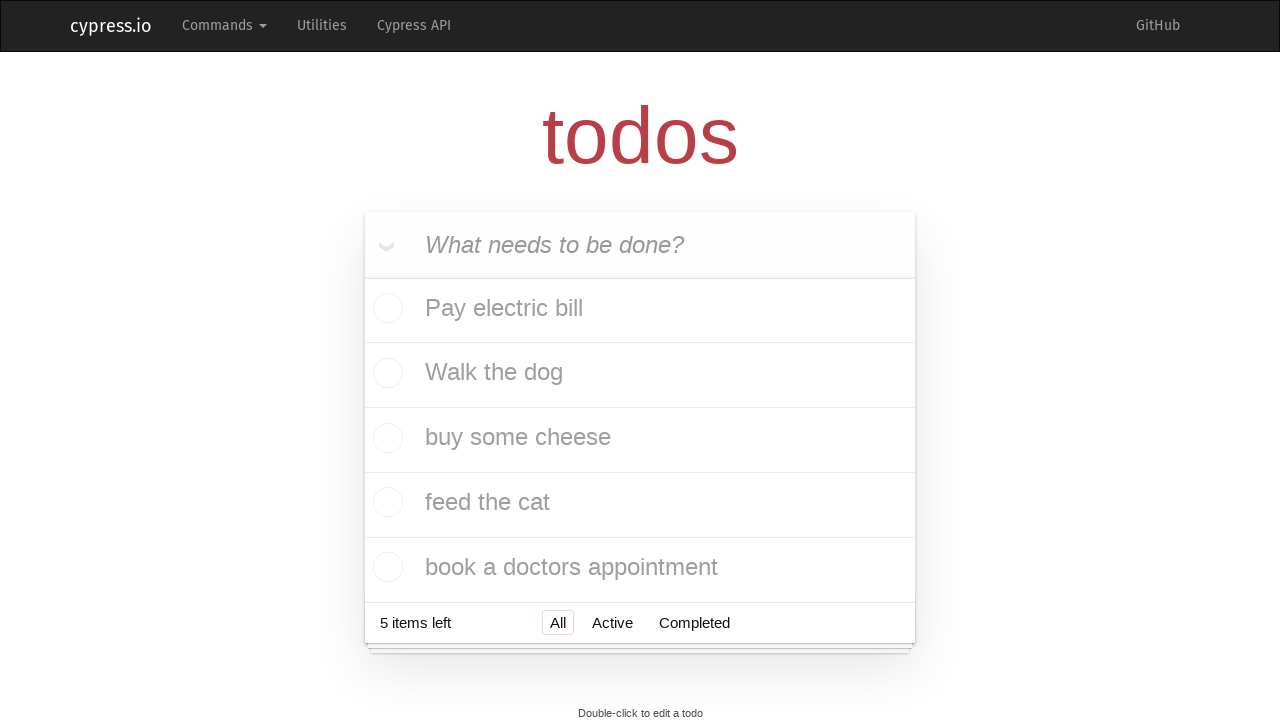

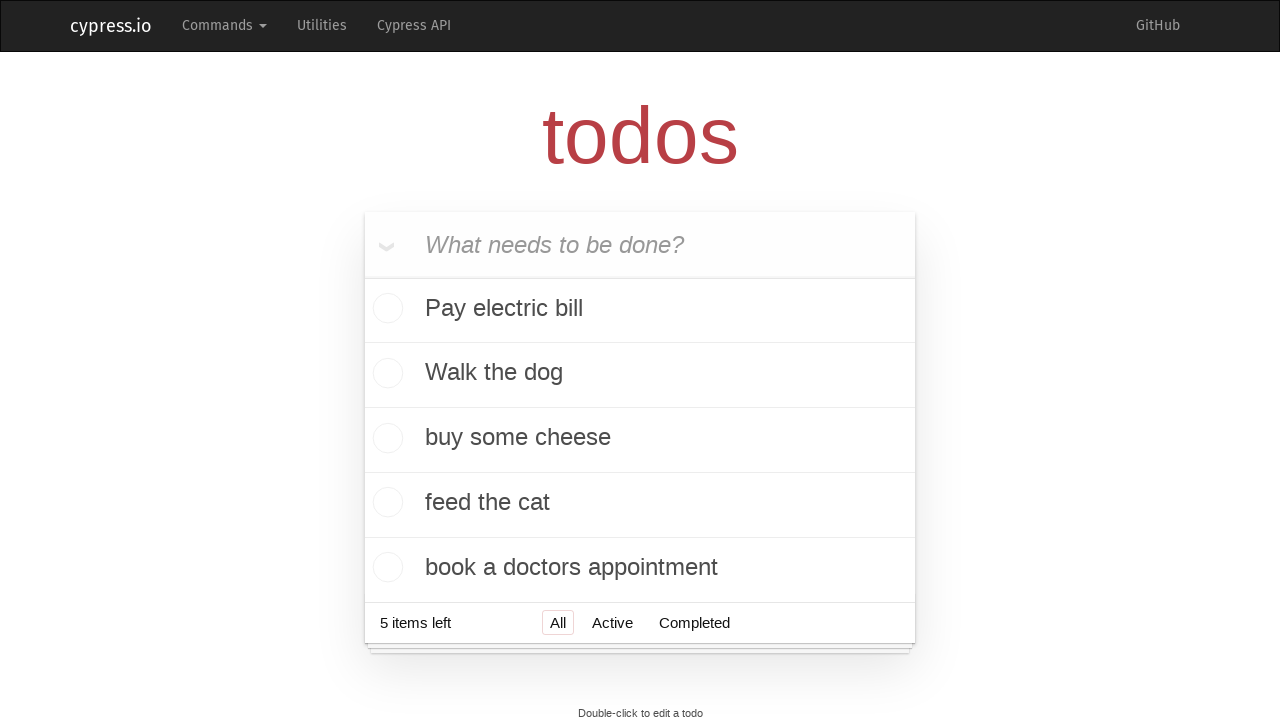